Tests JavaScript prompt dialog by clicking the third alert button, entering text "Abdullah" into the prompt, accepting it, and verifying the result contains the entered text

Starting URL: https://the-internet.herokuapp.com/javascript_alerts

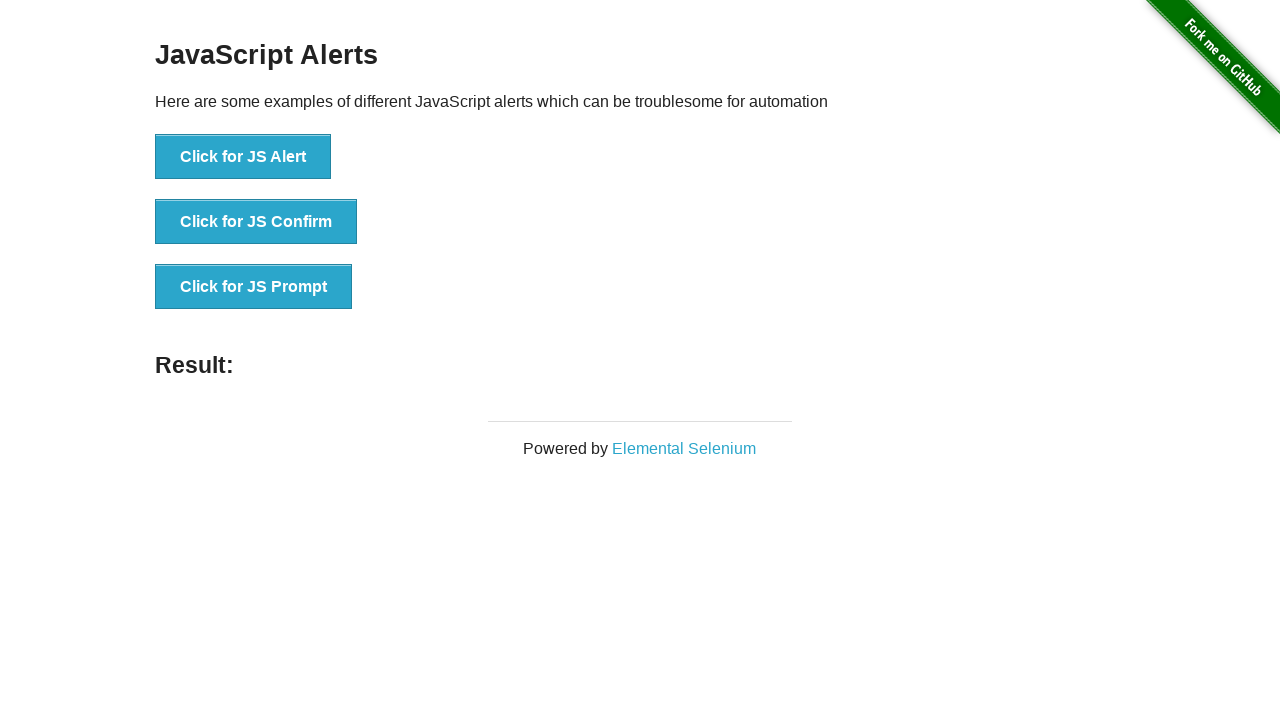

Set up dialog handler to accept prompt with 'Abdullah'
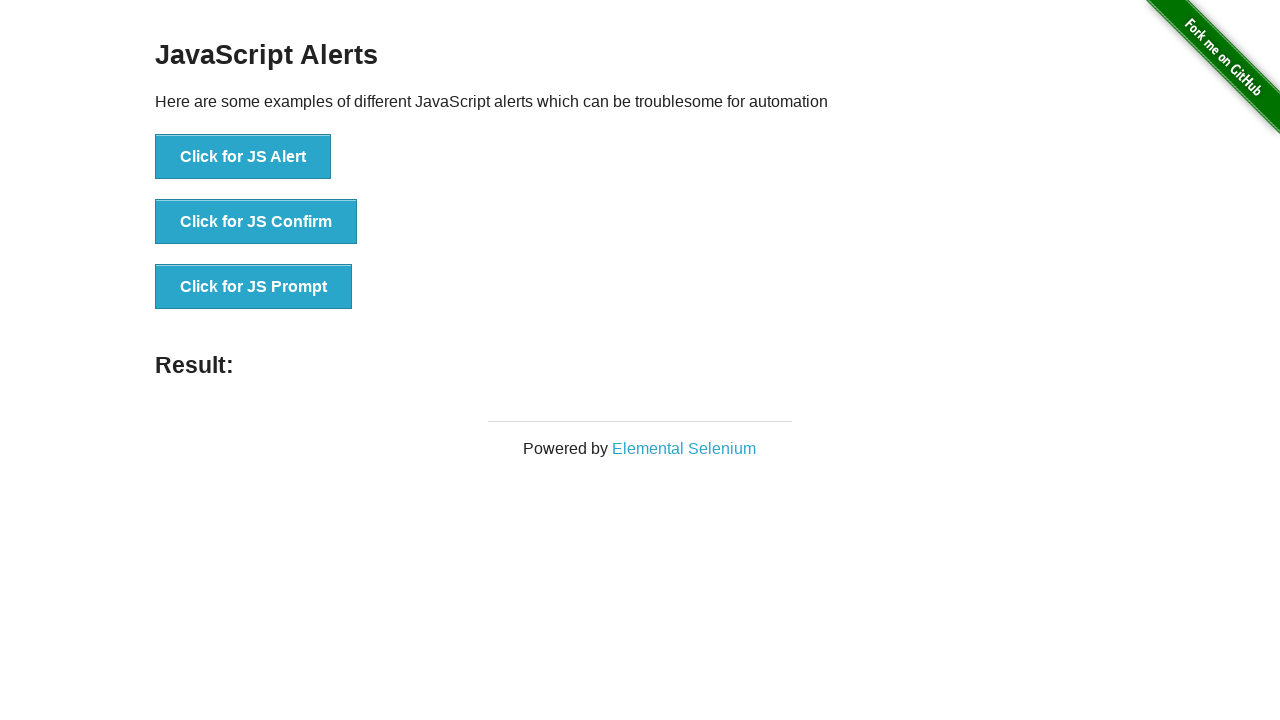

Clicked the JS Prompt button at (254, 287) on xpath=//*[text()='Click for JS Prompt']
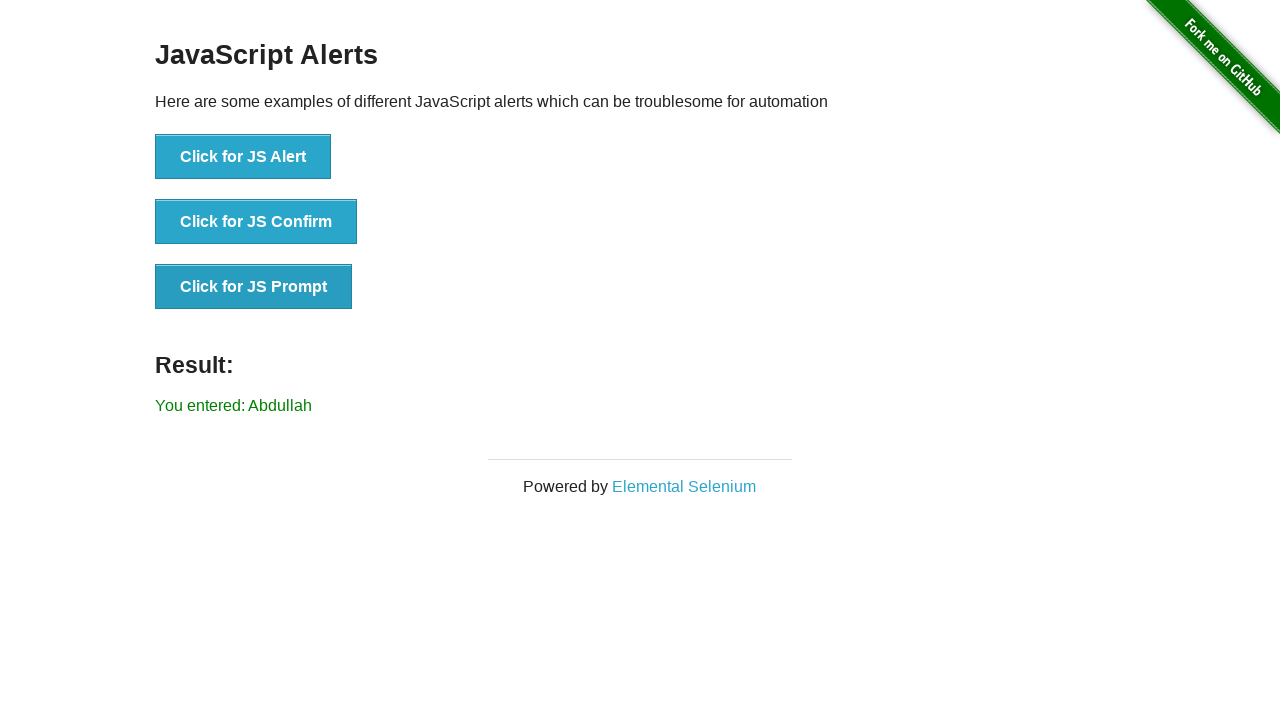

Result element loaded on page
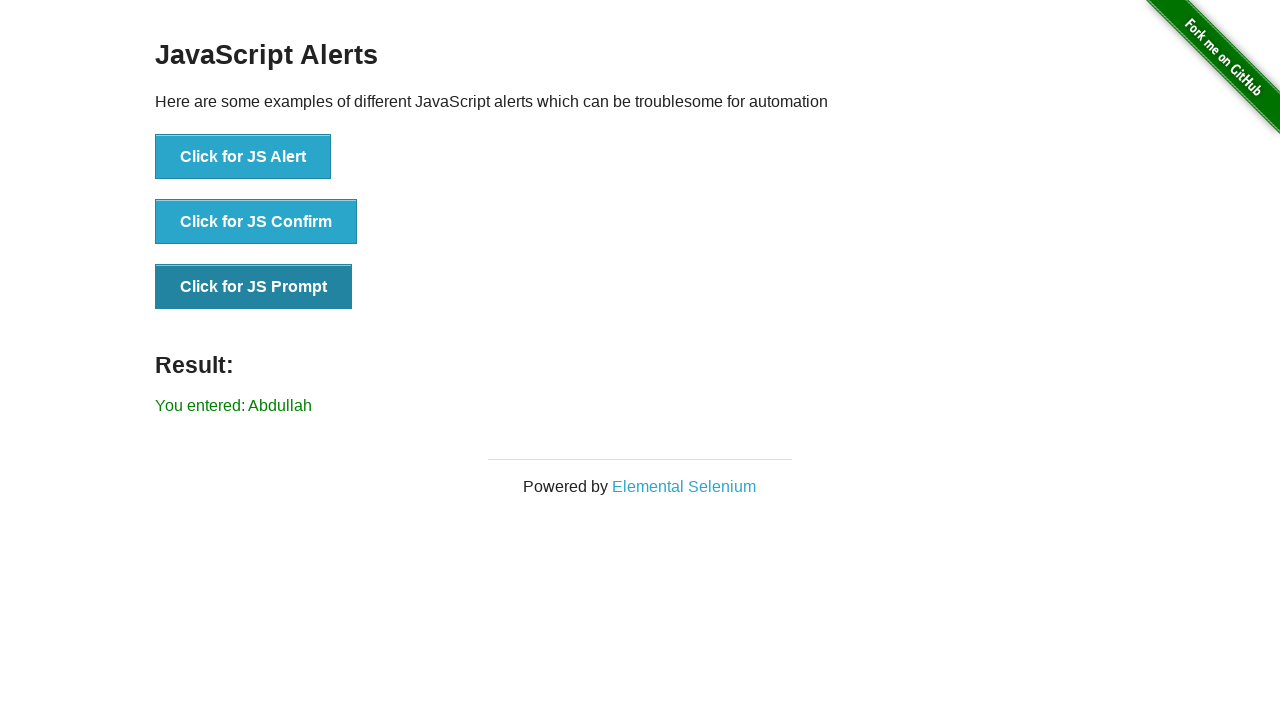

Retrieved result text content
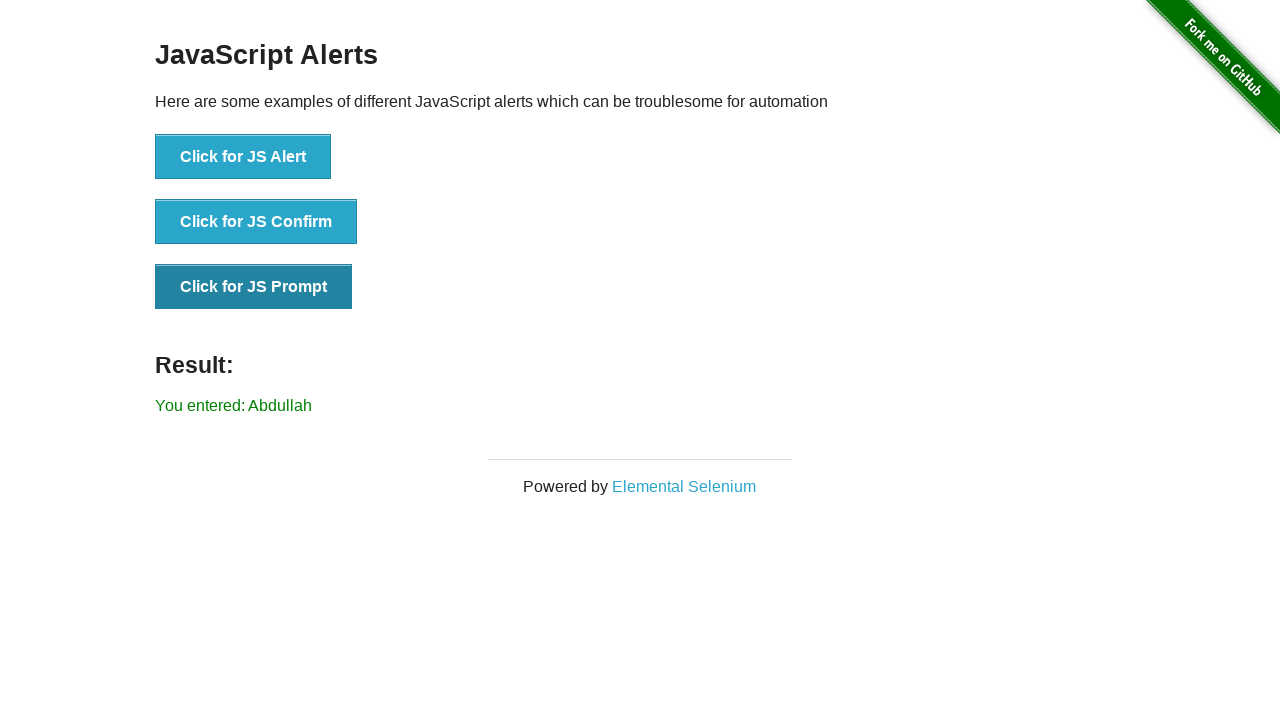

Verified result text contains 'Abdullah'
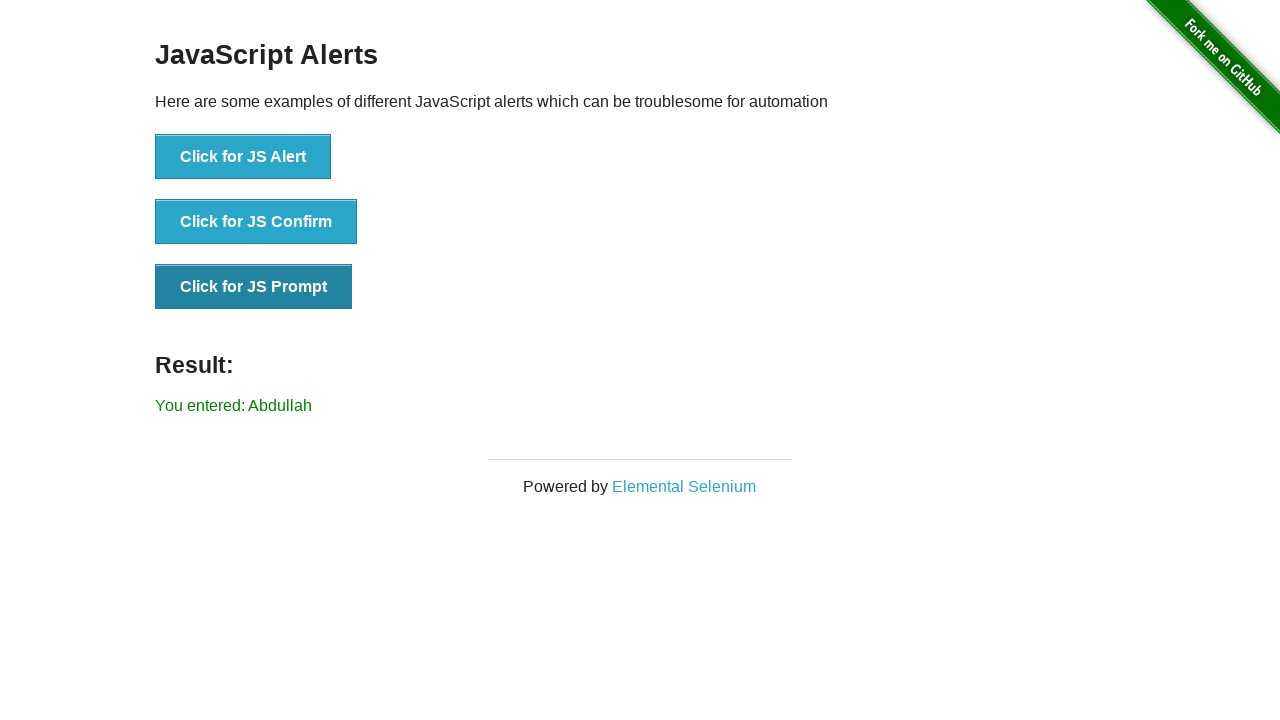

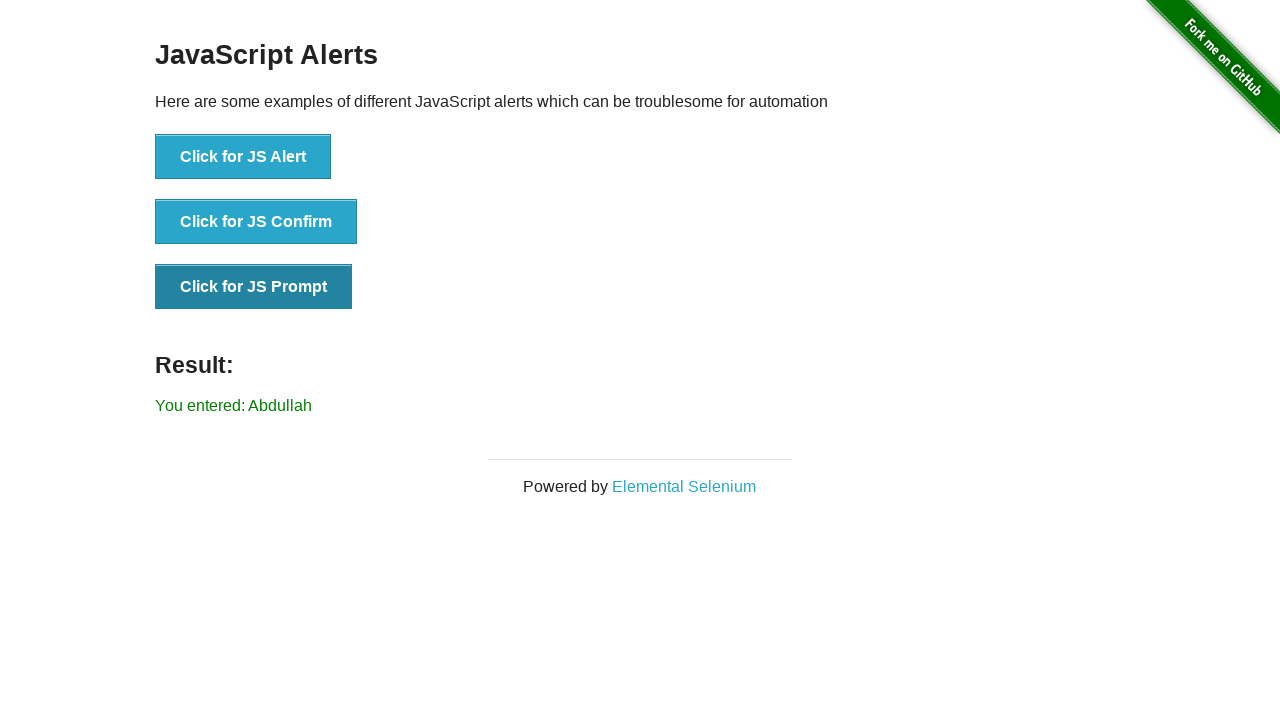